Tests that the currently applied filter is highlighted in the UI

Starting URL: https://demo.playwright.dev/todomvc

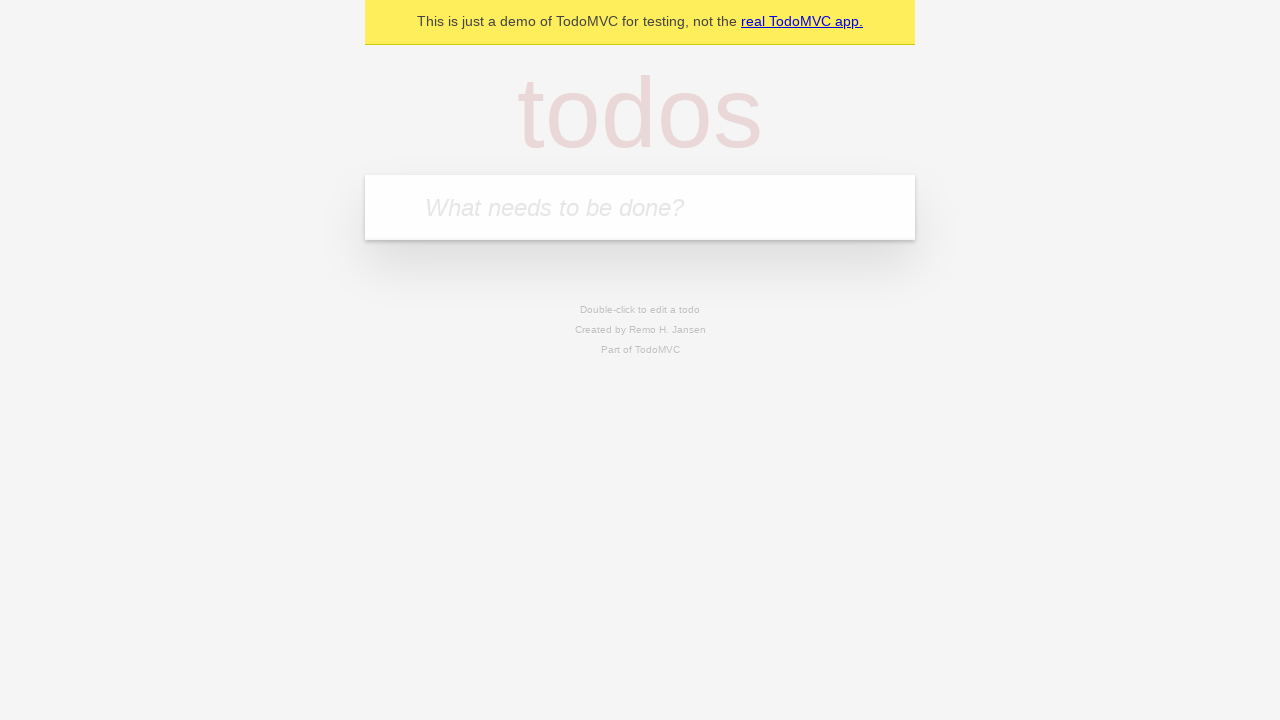

Filled todo input with 'buy some cheese' on internal:attr=[placeholder="What needs to be done?"i]
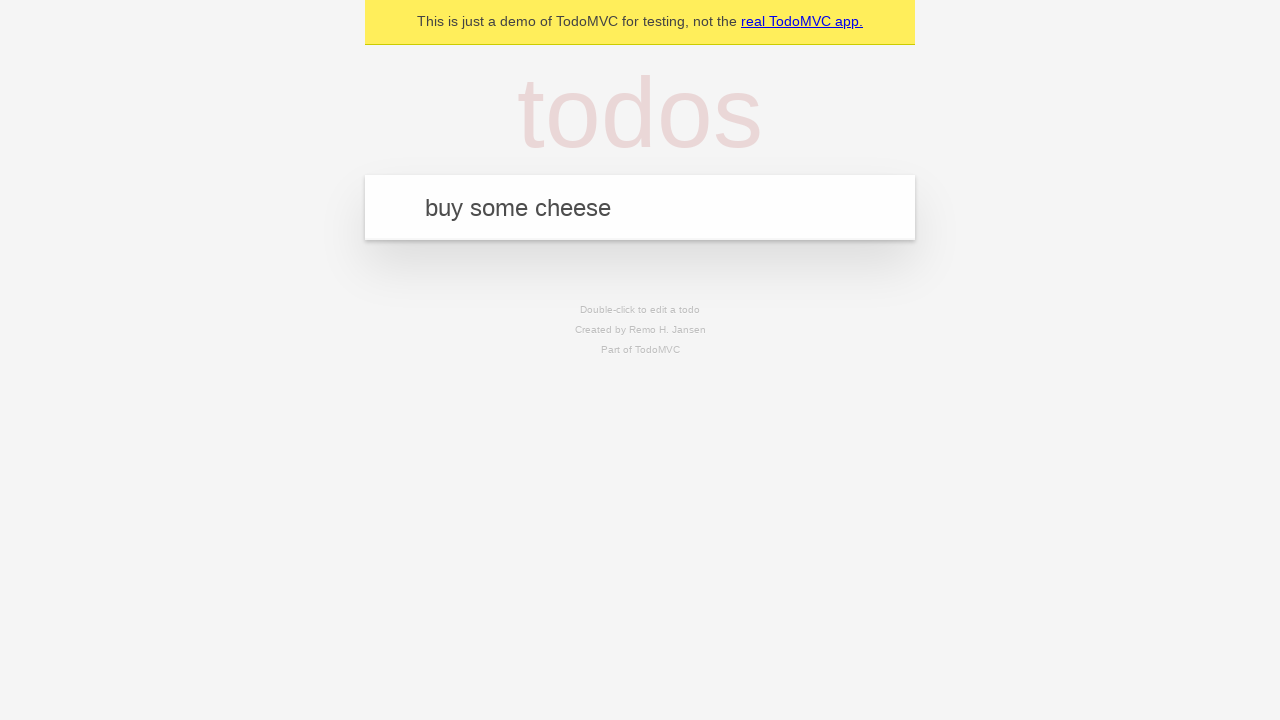

Pressed Enter to add first todo on internal:attr=[placeholder="What needs to be done?"i]
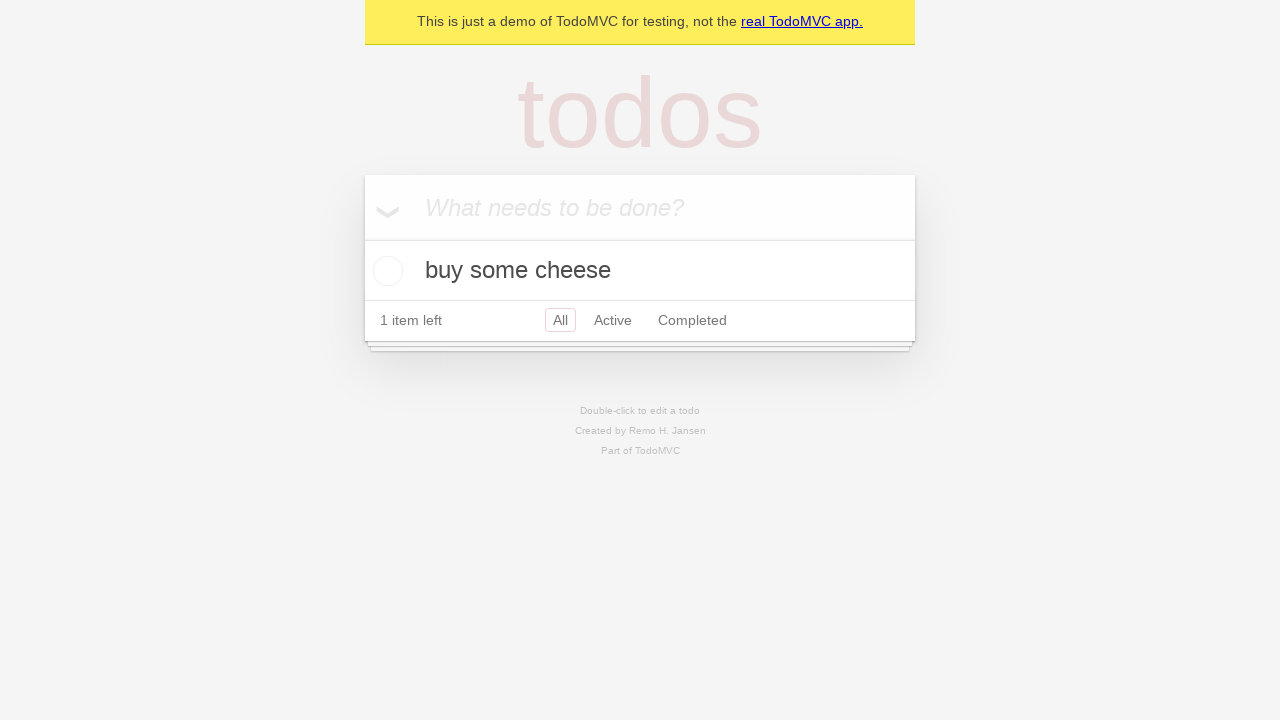

Filled todo input with 'feed the cat' on internal:attr=[placeholder="What needs to be done?"i]
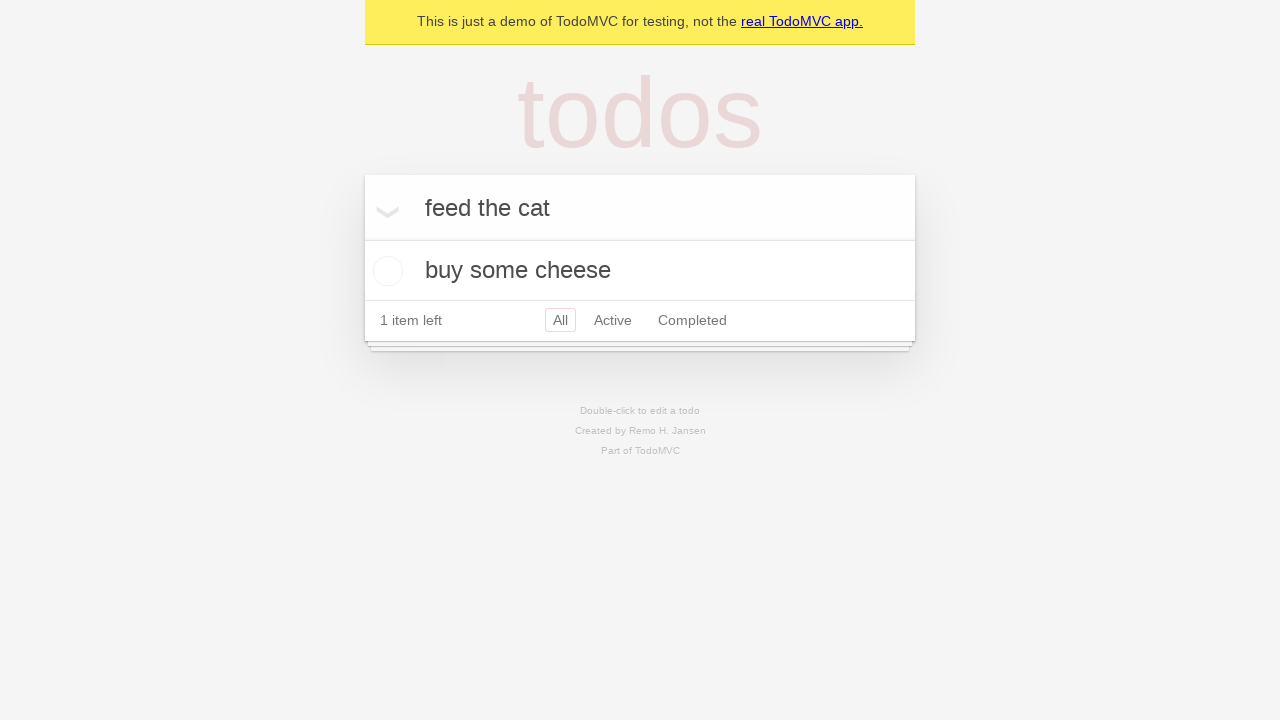

Pressed Enter to add second todo on internal:attr=[placeholder="What needs to be done?"i]
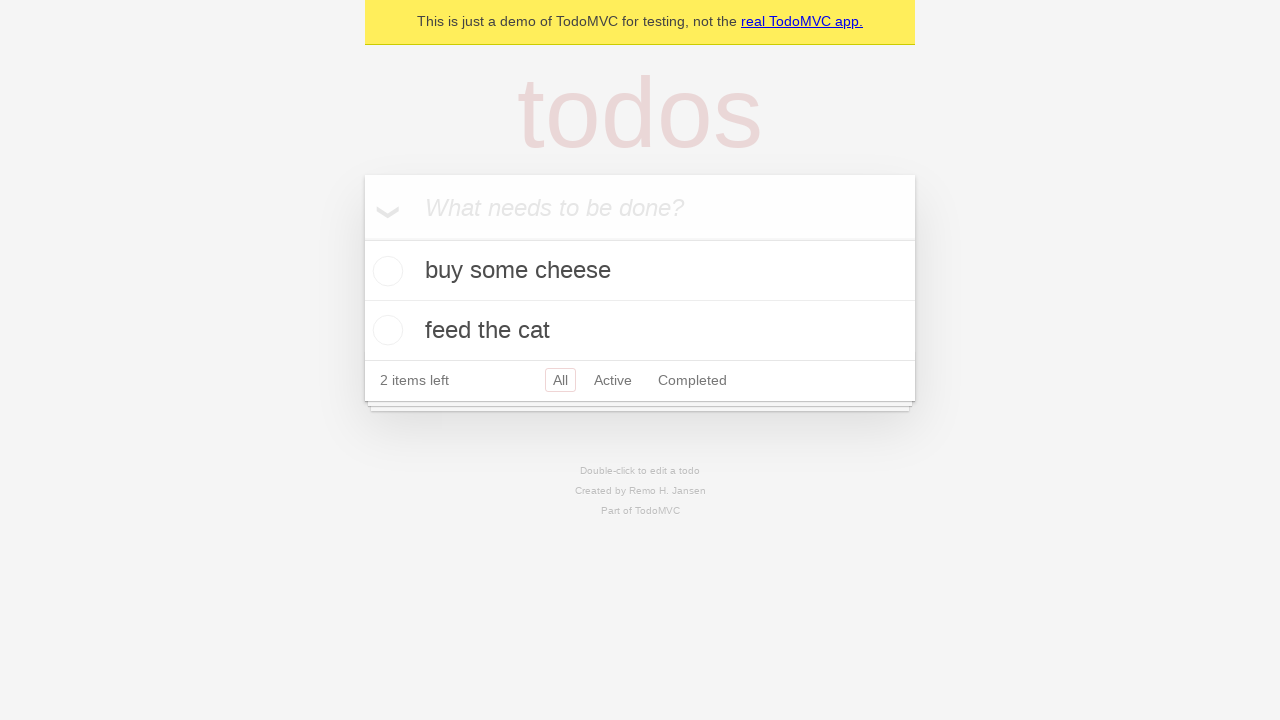

Filled todo input with 'book a doctors appointment' on internal:attr=[placeholder="What needs to be done?"i]
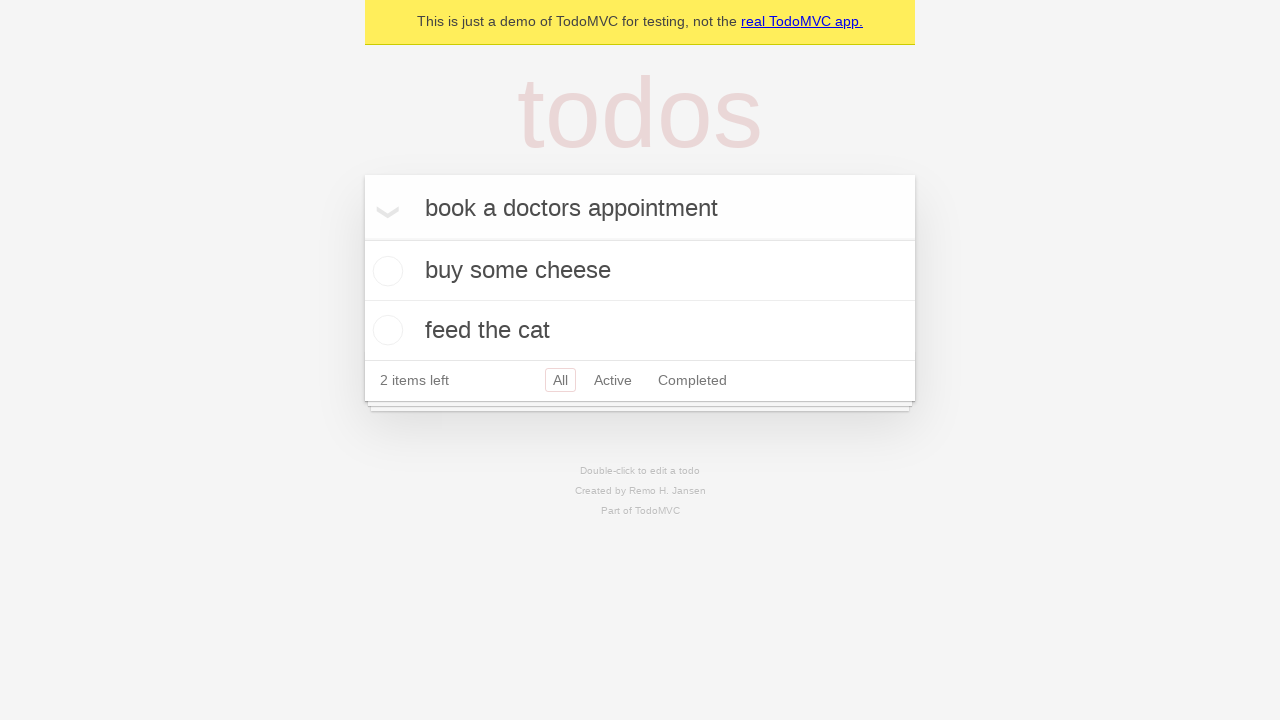

Pressed Enter to add third todo on internal:attr=[placeholder="What needs to be done?"i]
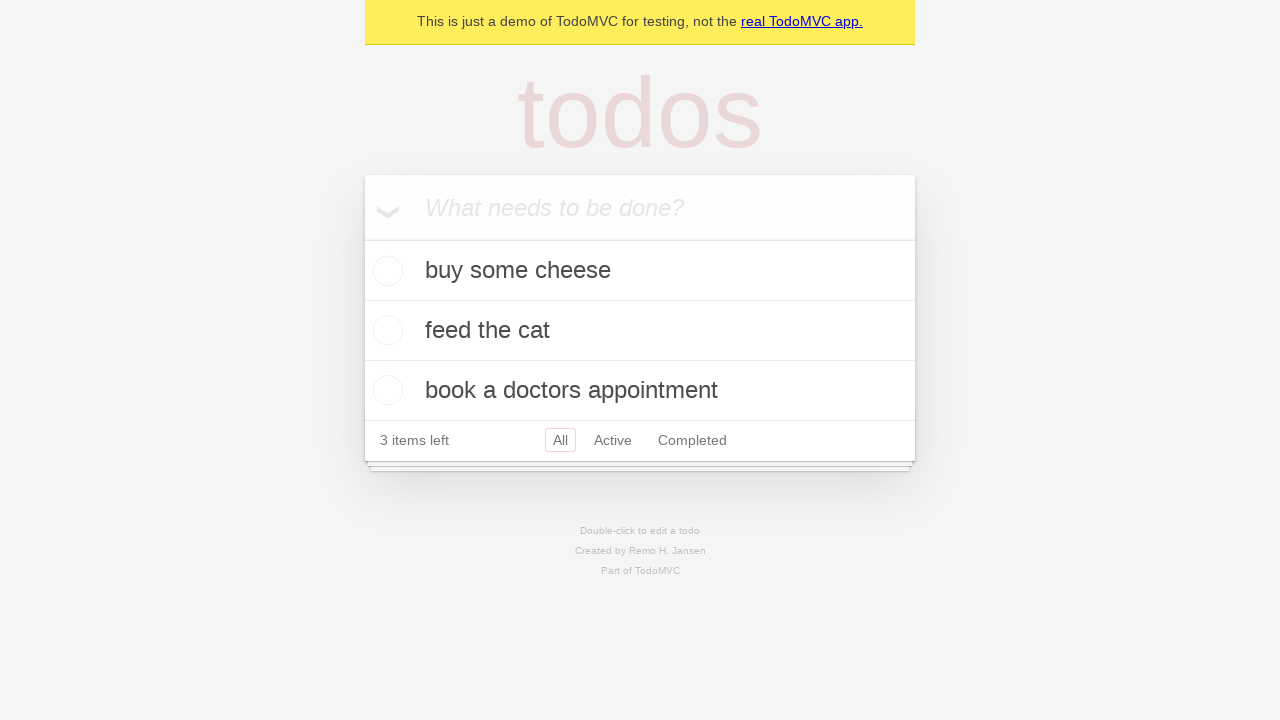

Clicked Active filter at (613, 440) on internal:role=link[name="Active"i]
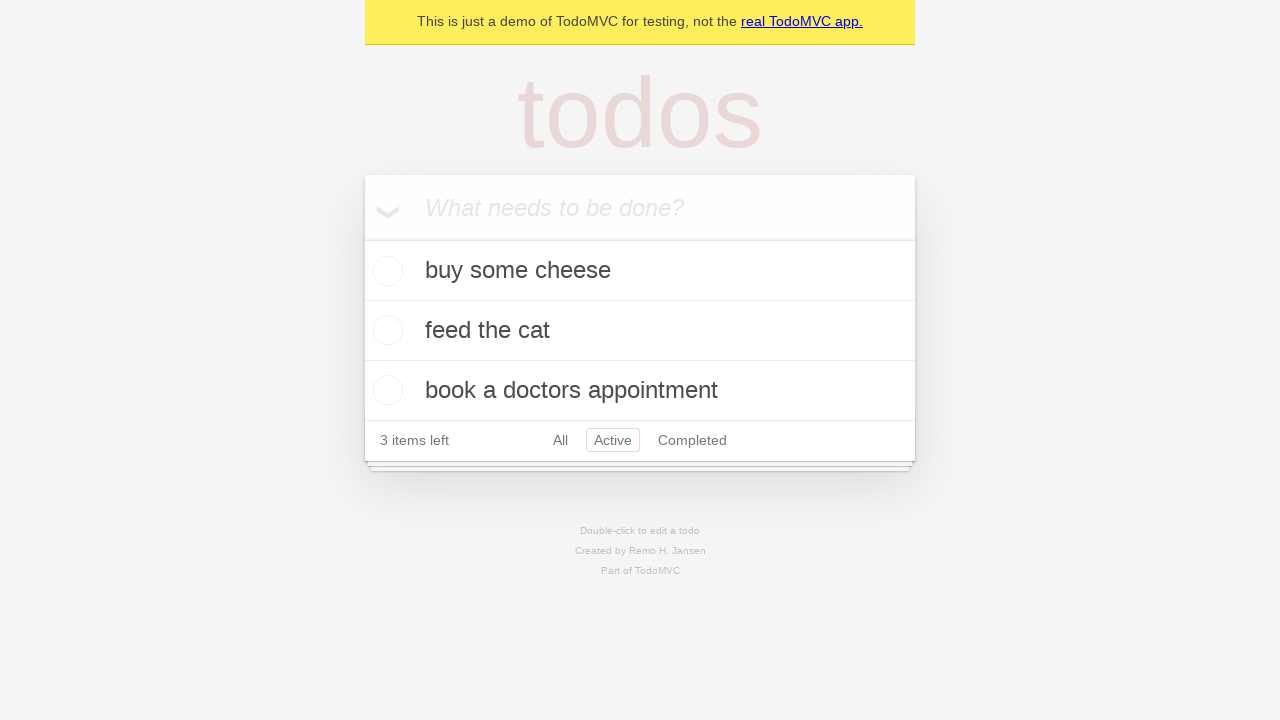

Clicked Completed filter to verify highlight changes at (692, 440) on internal:role=link[name="Completed"i]
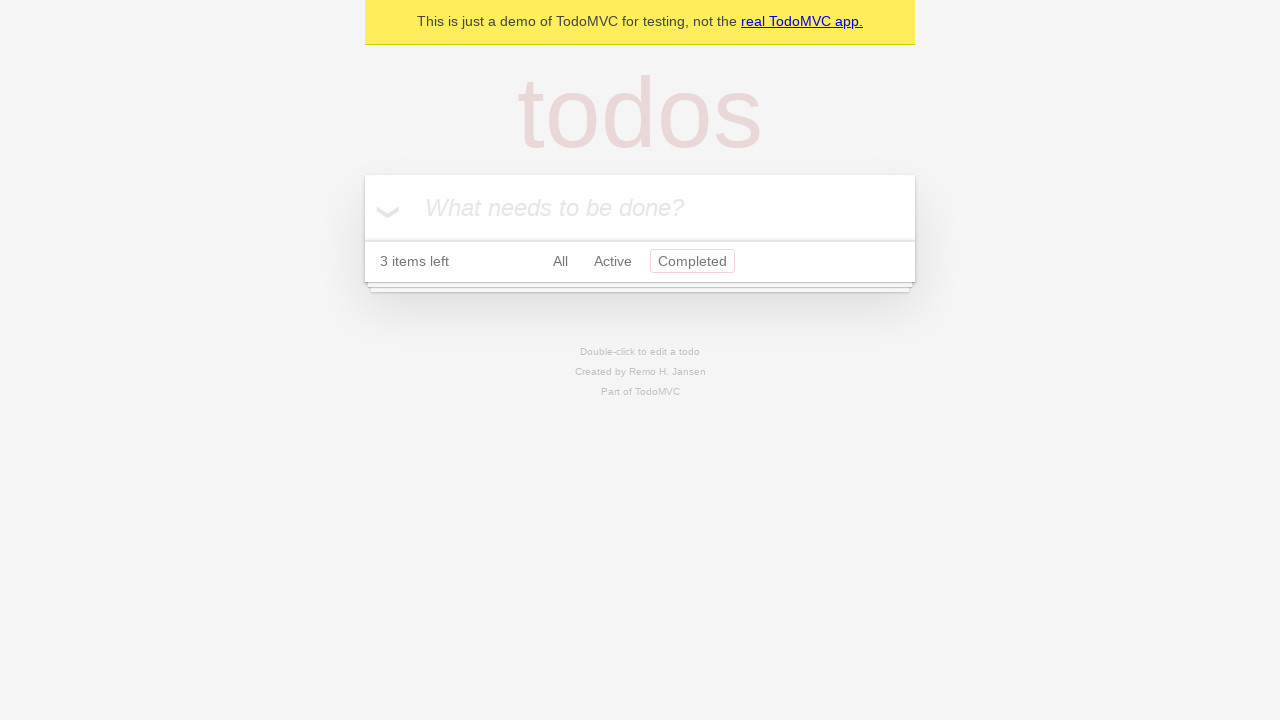

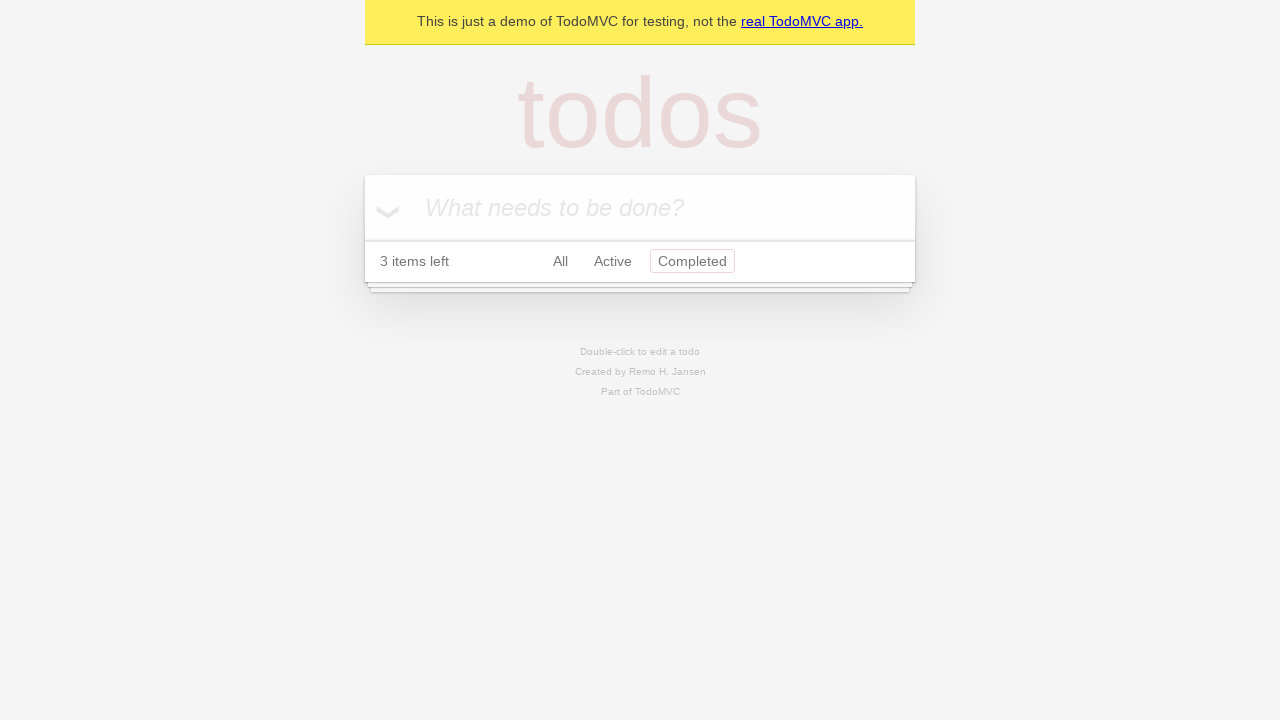